Tests dropdown selection by iterating through options, clicking "Option 1", and verifying the selection was successful.

Starting URL: http://the-internet.herokuapp.com/dropdown

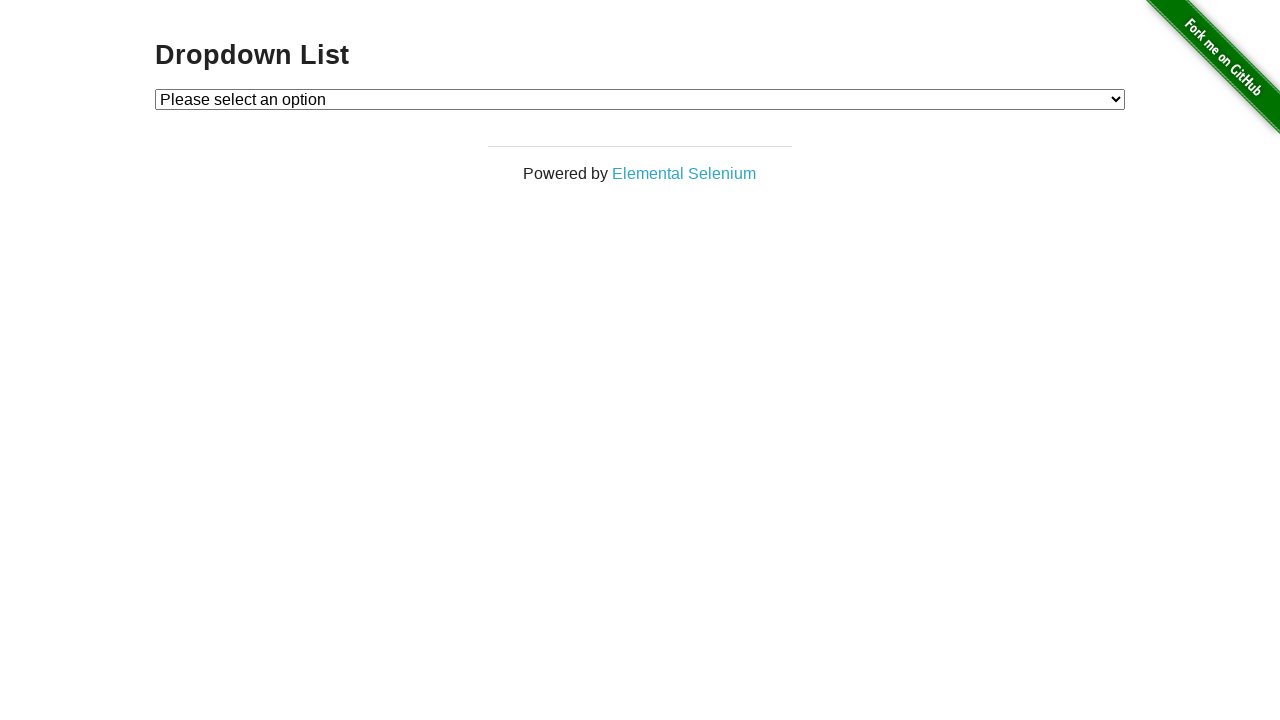

Dropdown element loaded and is ready
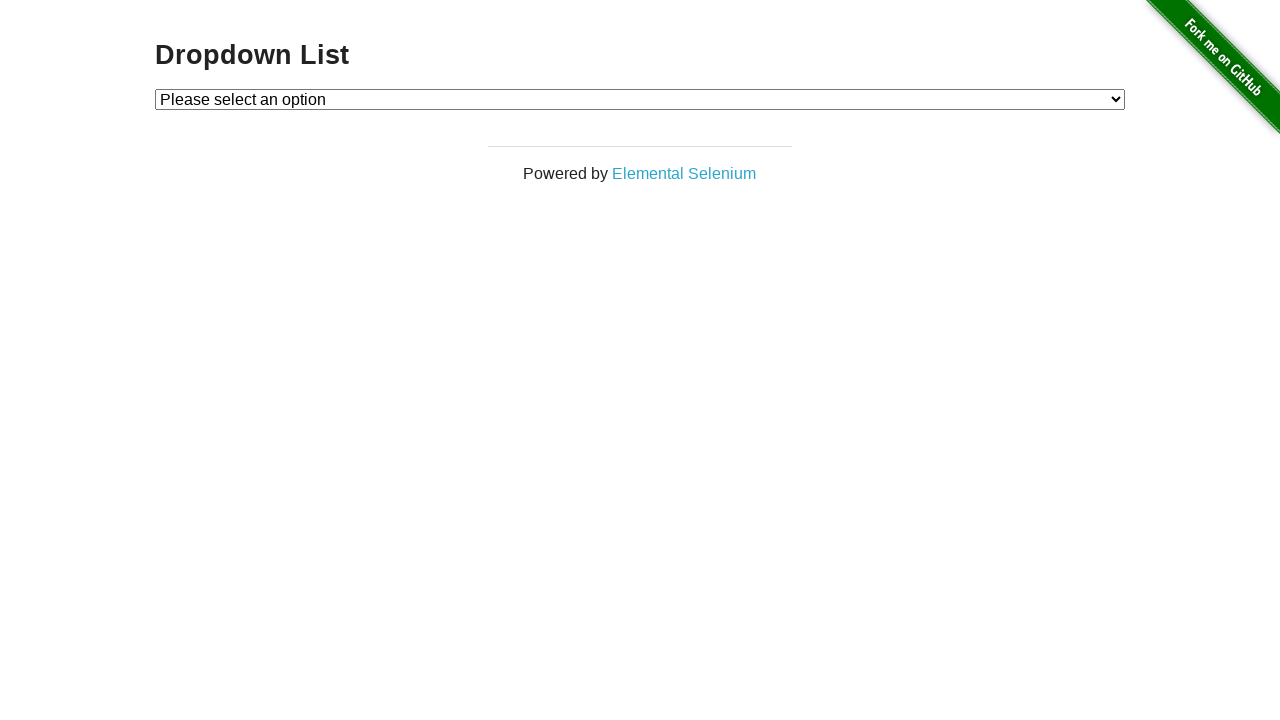

Selected 'Option 1' from dropdown on #dropdown
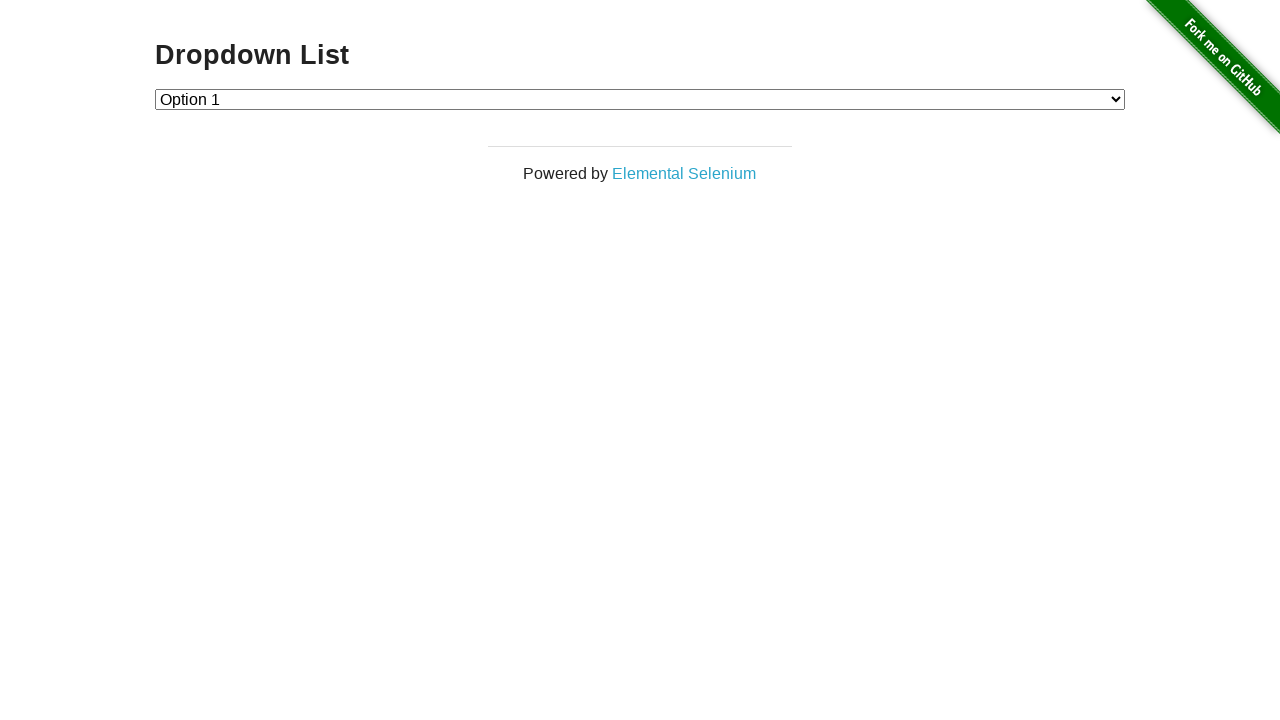

Retrieved selected dropdown value
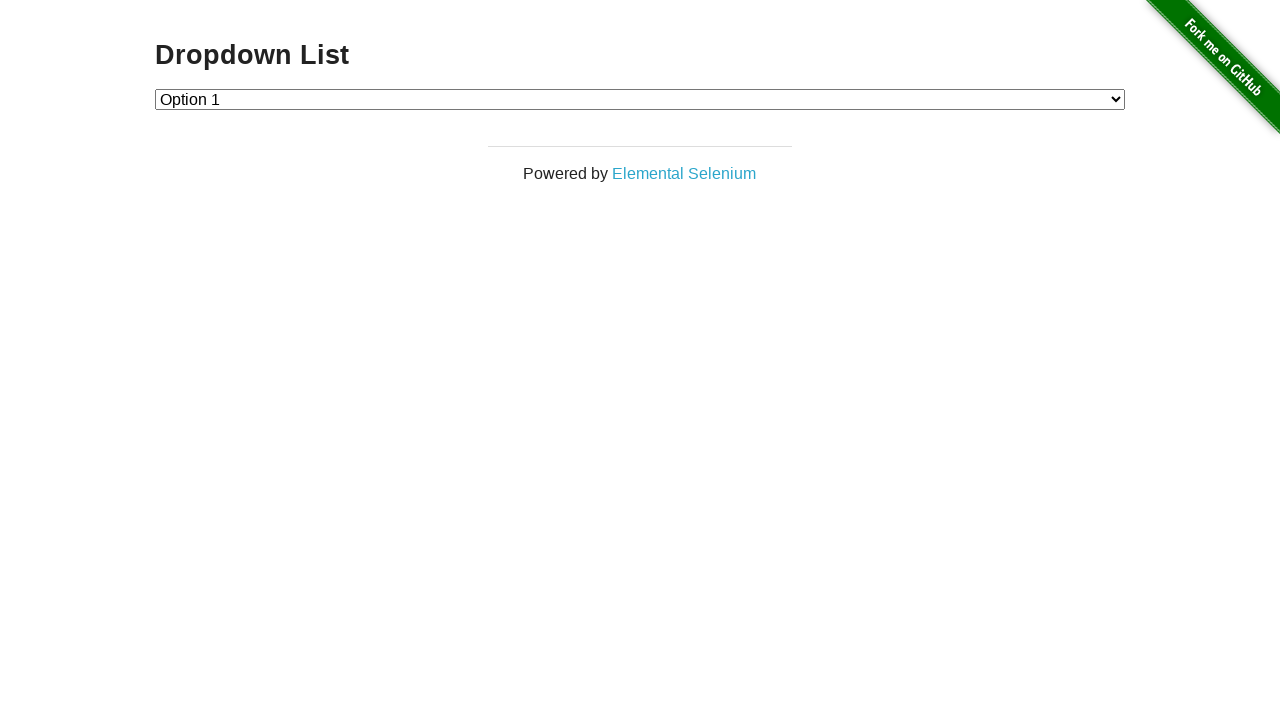

Verified that Option 1 is correctly selected (value='1')
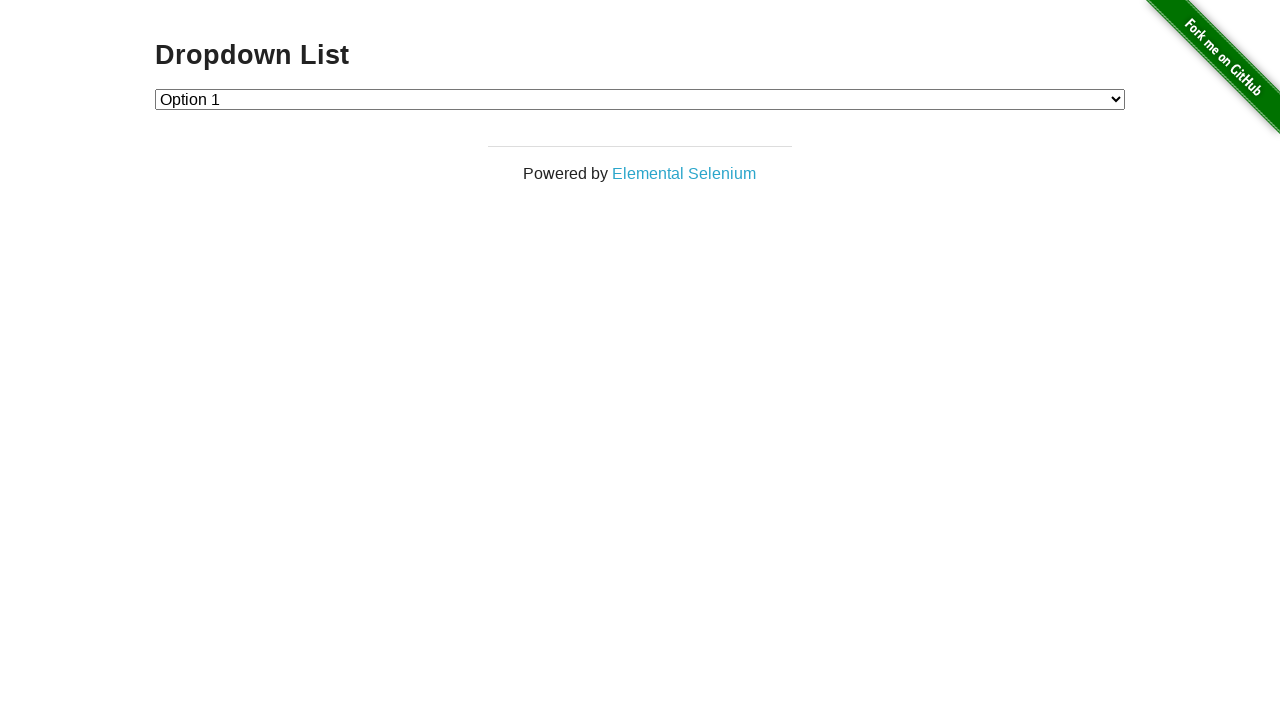

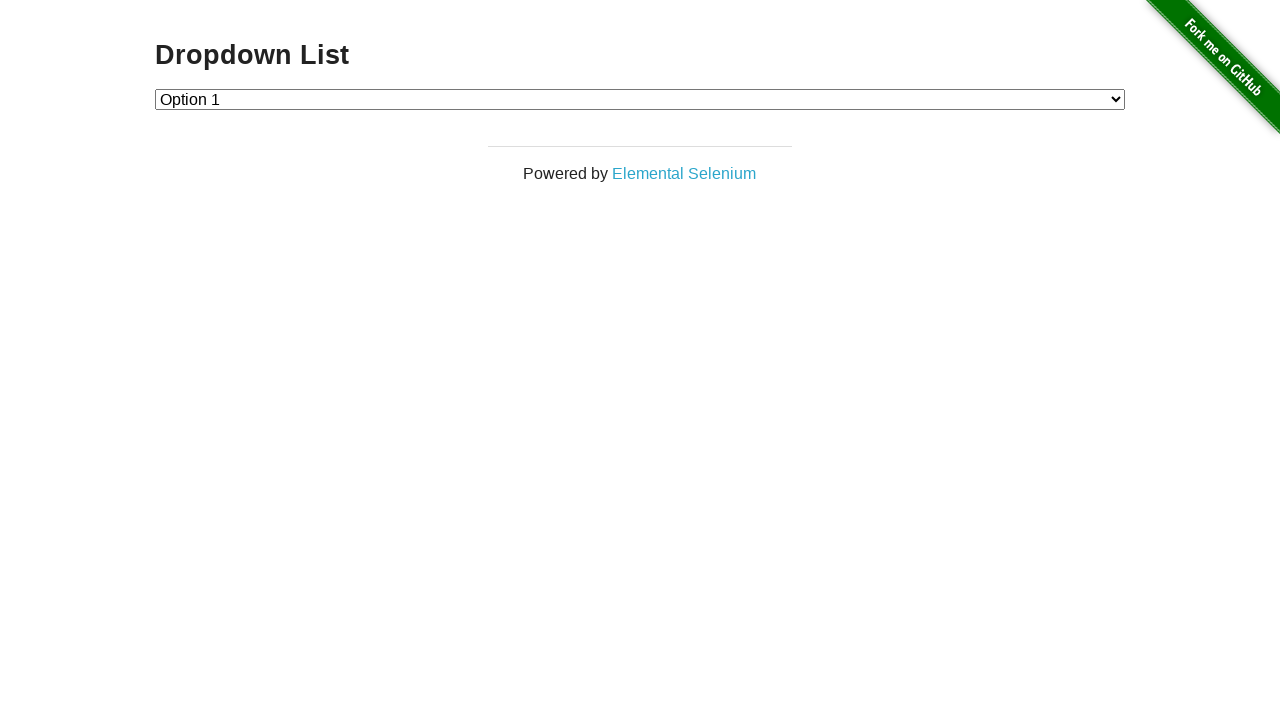